Selects the first option from the dropdown by value and verifies it becomes selected

Starting URL: https://the-internet.herokuapp.com/dropdown

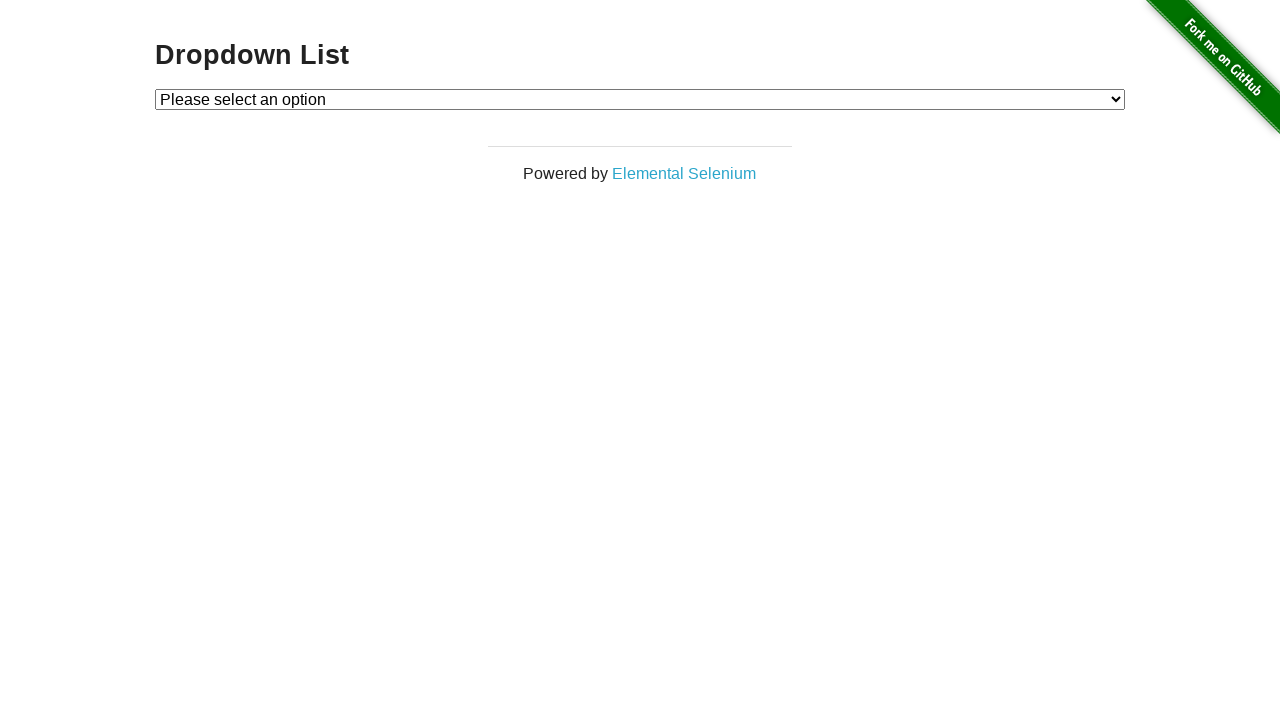

Selected first option with value '1' from dropdown on #dropdown
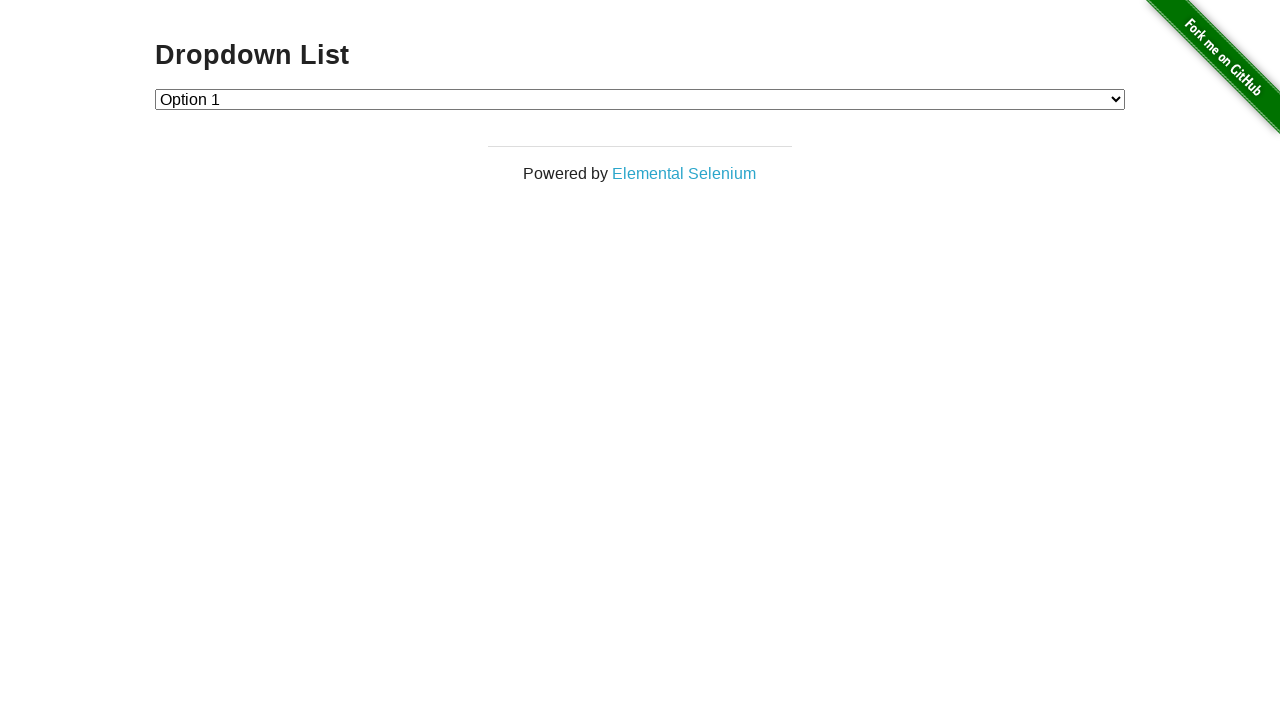

Located the checked option in dropdown
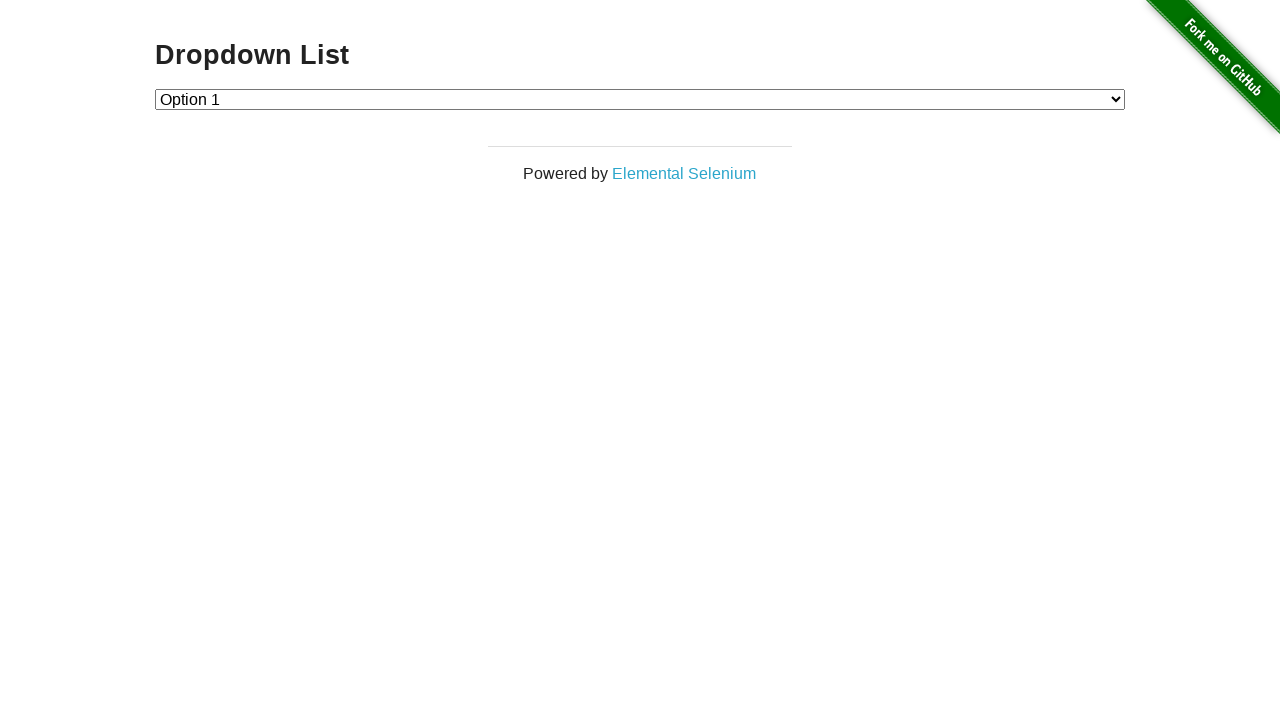

Verified that the selected option has value '1'
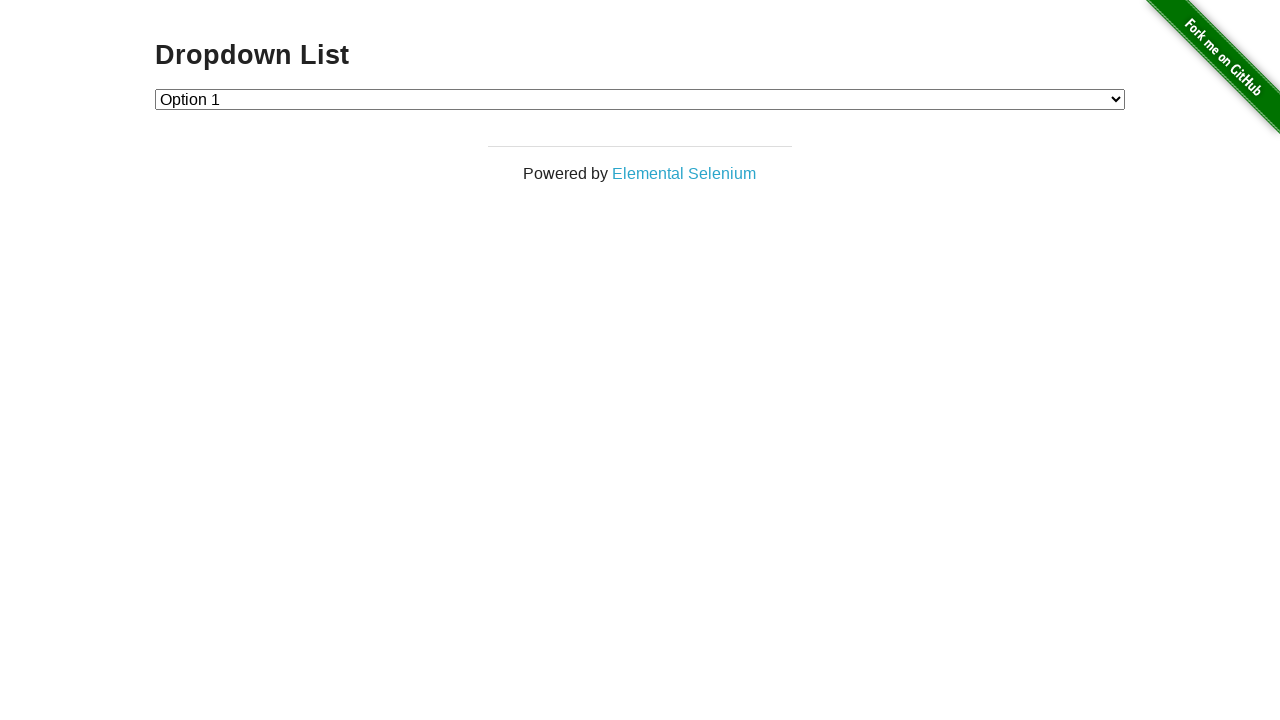

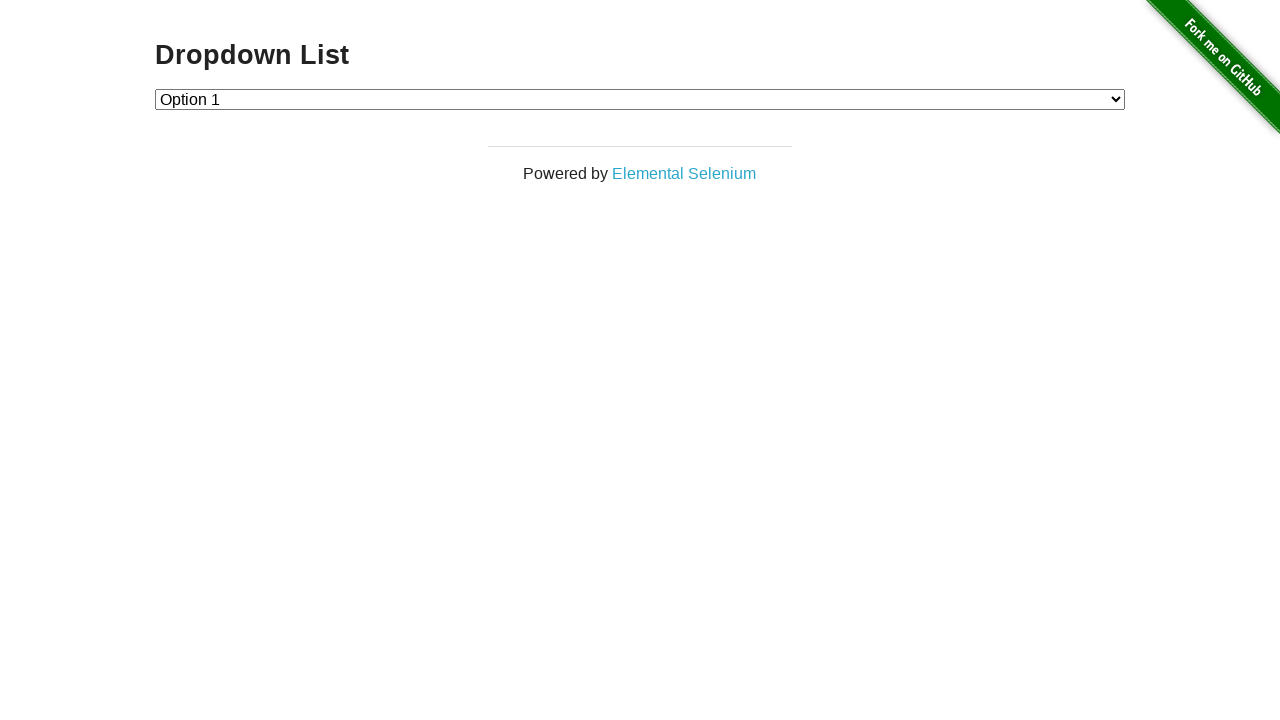